Tests JavaScript alert box interactions including accepting a simple alert, dismissing a confirm dialog, and entering text into a prompt dialog before accepting it.

Starting URL: https://syntaxprojects.com/javascript-alert-box-demo.php

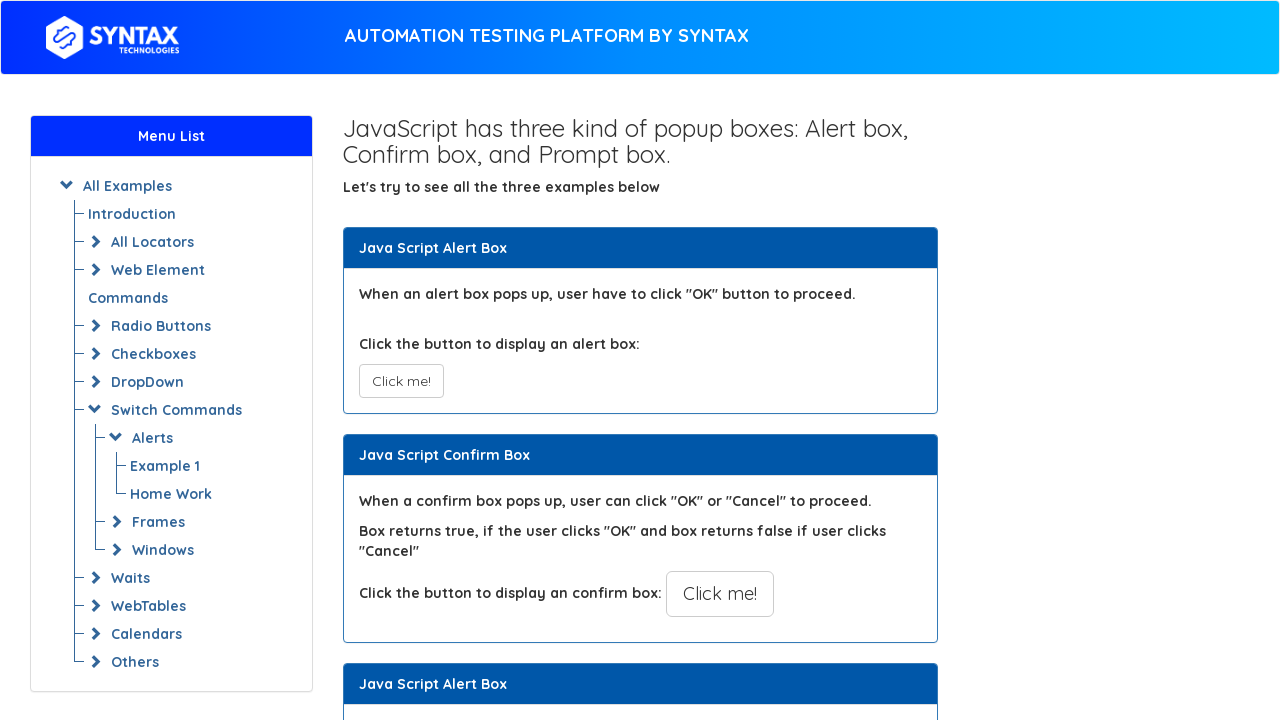

Clicked the first alert button to trigger simple alert at (401, 381) on xpath=//button[@onclick='myAlertFunction()']
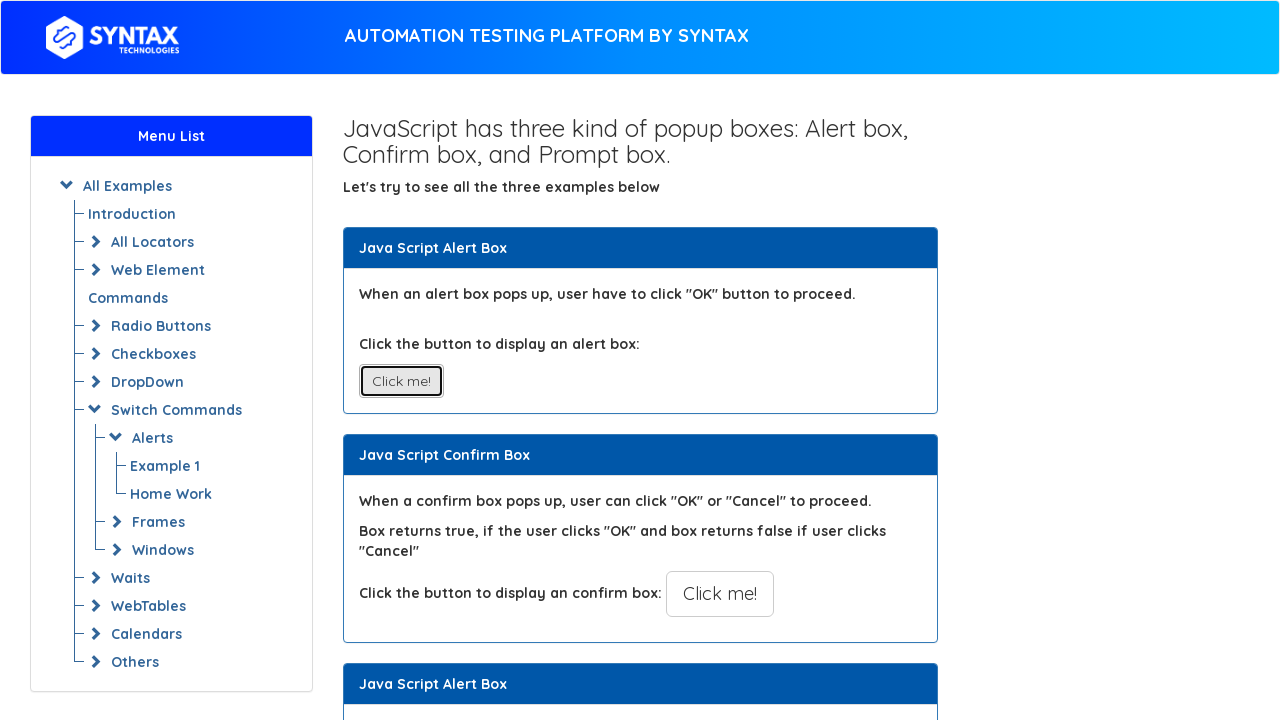

Set up dialog handler to accept simple alert
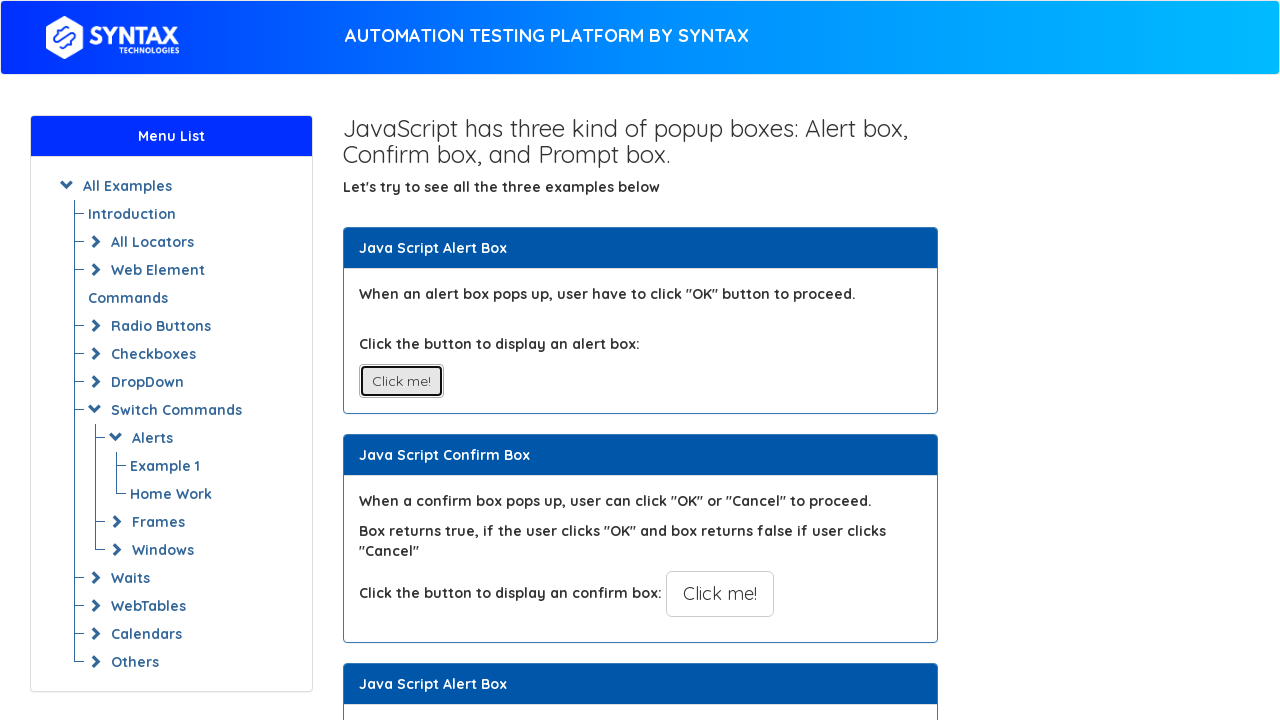

Waited for simple alert to be processed
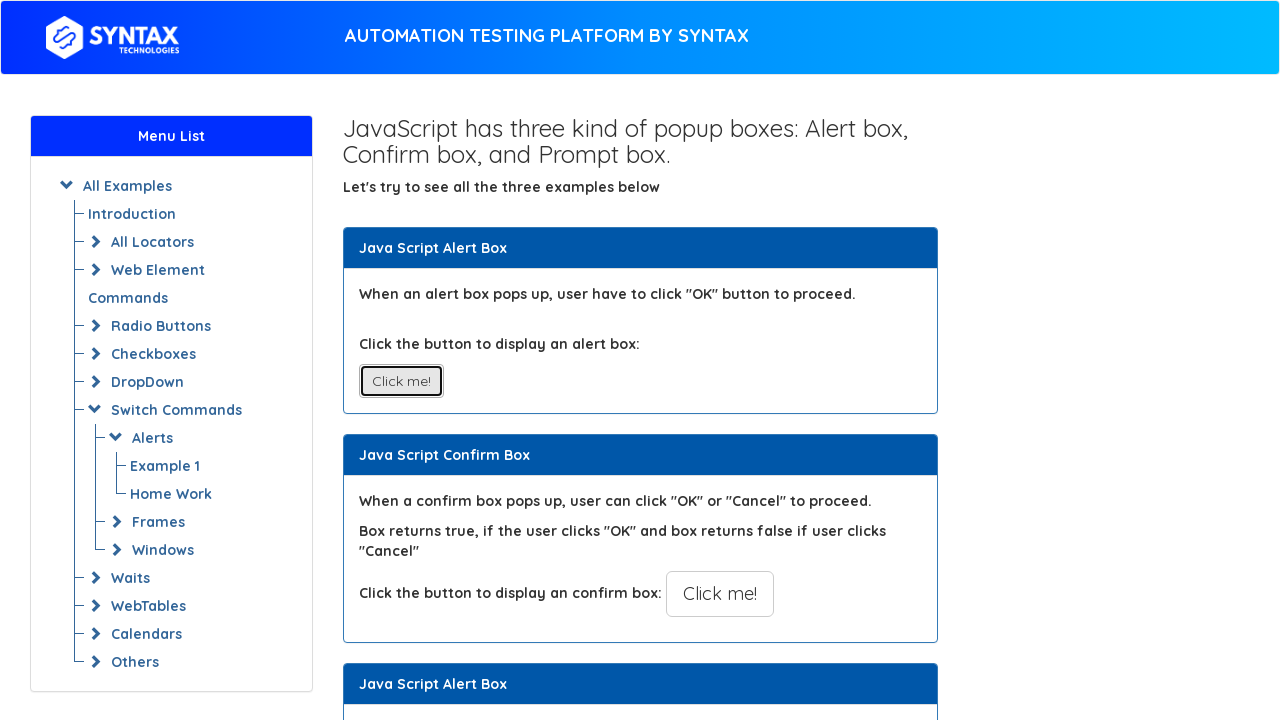

Clicked the second alert button to trigger confirm dialog at (720, 594) on xpath=//button[@onclick='myConfirmFunction()']
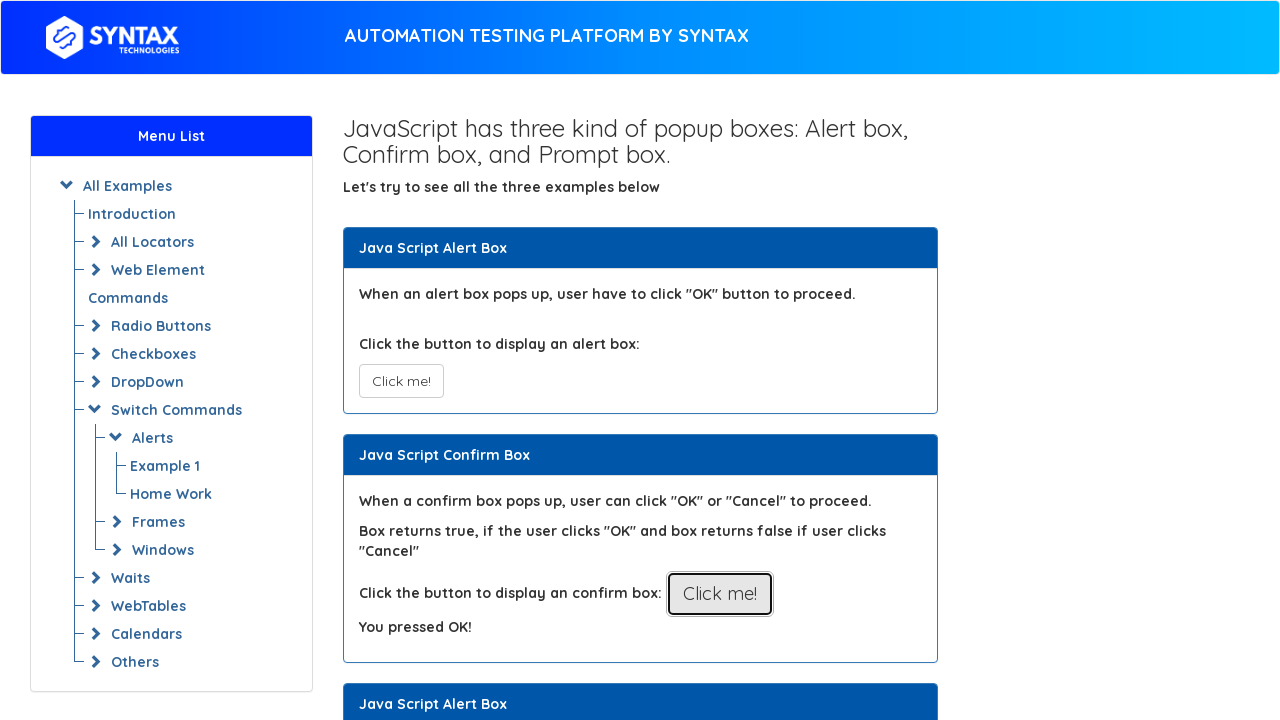

Set up dialog handler to dismiss confirm dialog
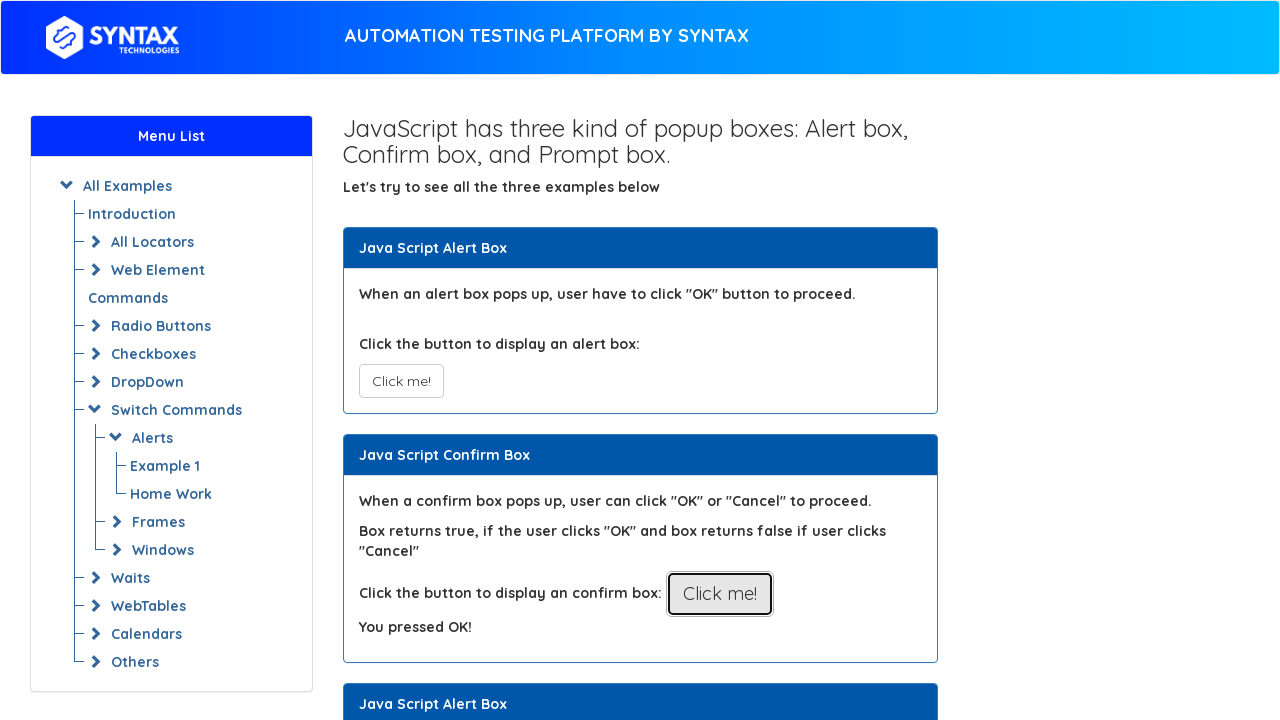

Waited for confirm dialog to be processed
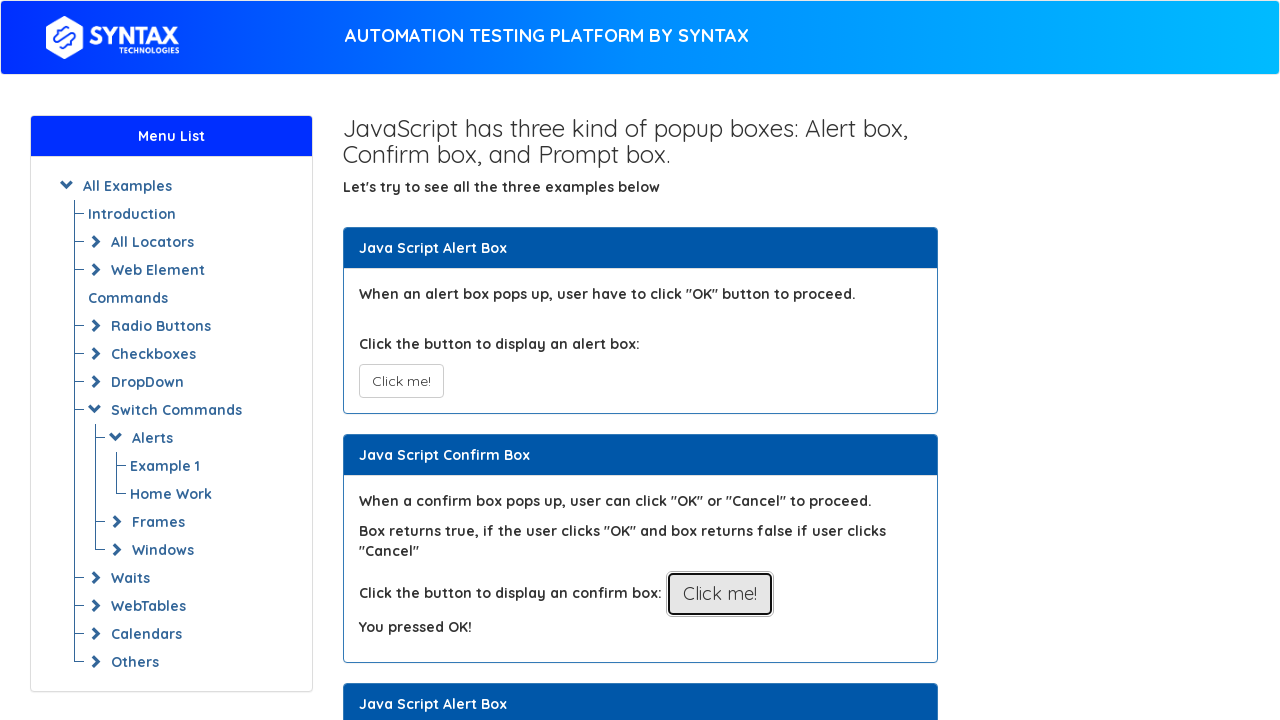

Clicked the third alert button to trigger prompt dialog at (714, 360) on xpath=//button[@onclick='myPromptFunction()']
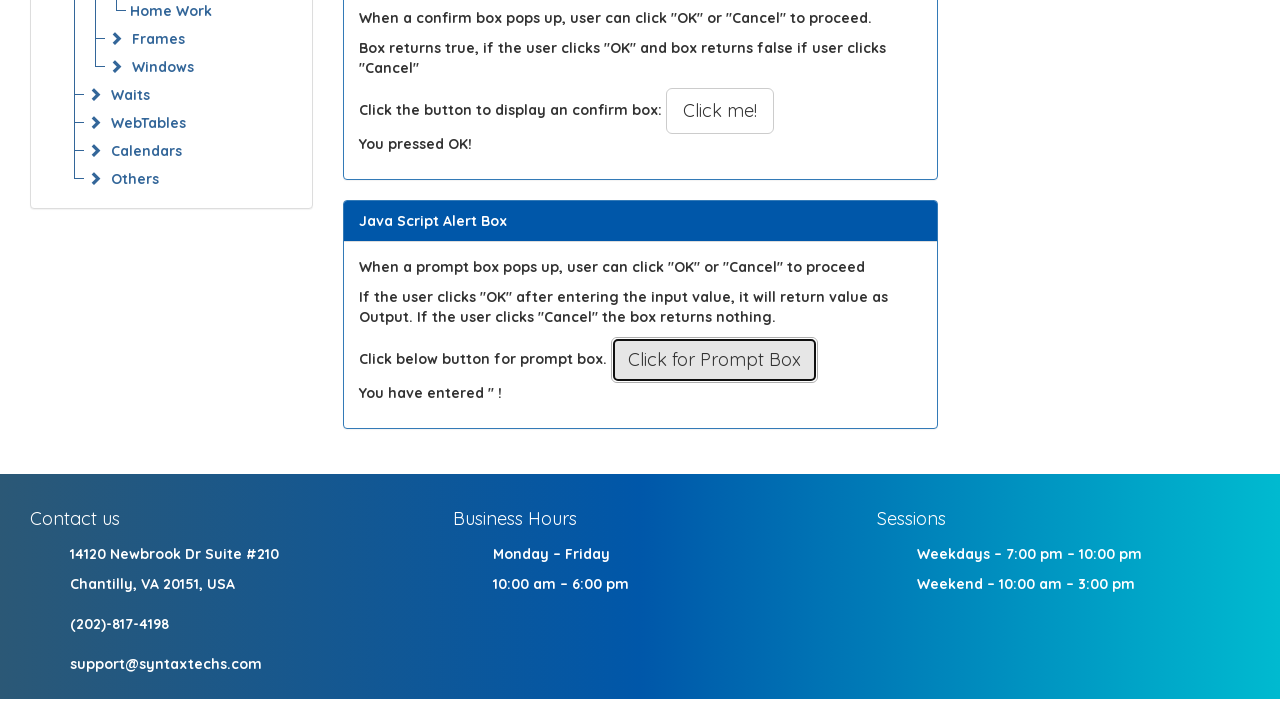

Set up dialog handler to accept prompt dialog with 'Selenium'
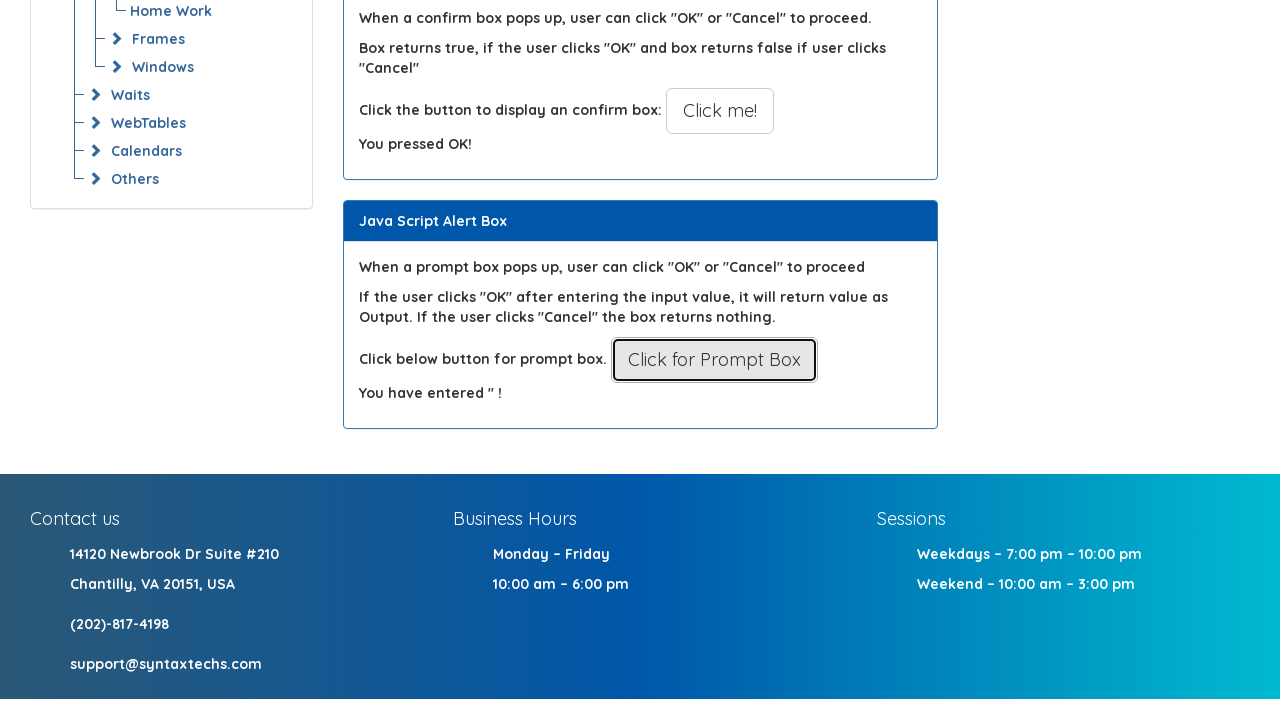

Waited for prompt dialog to be processed
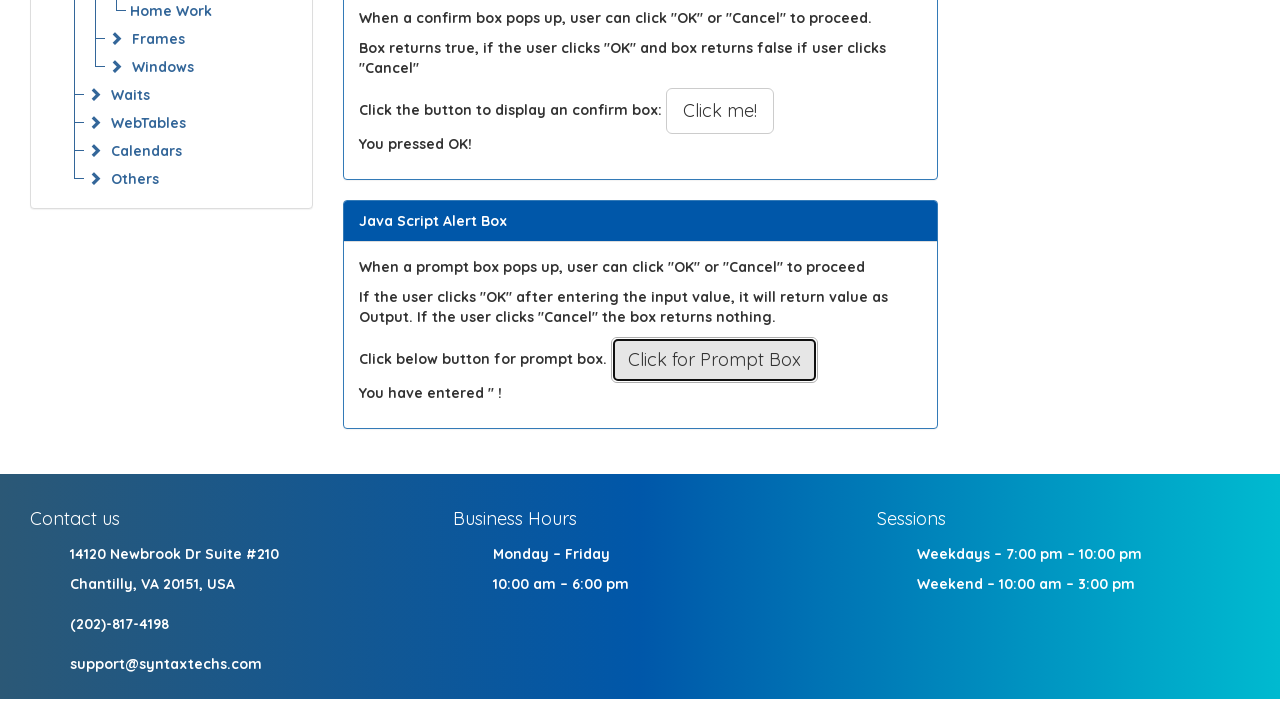

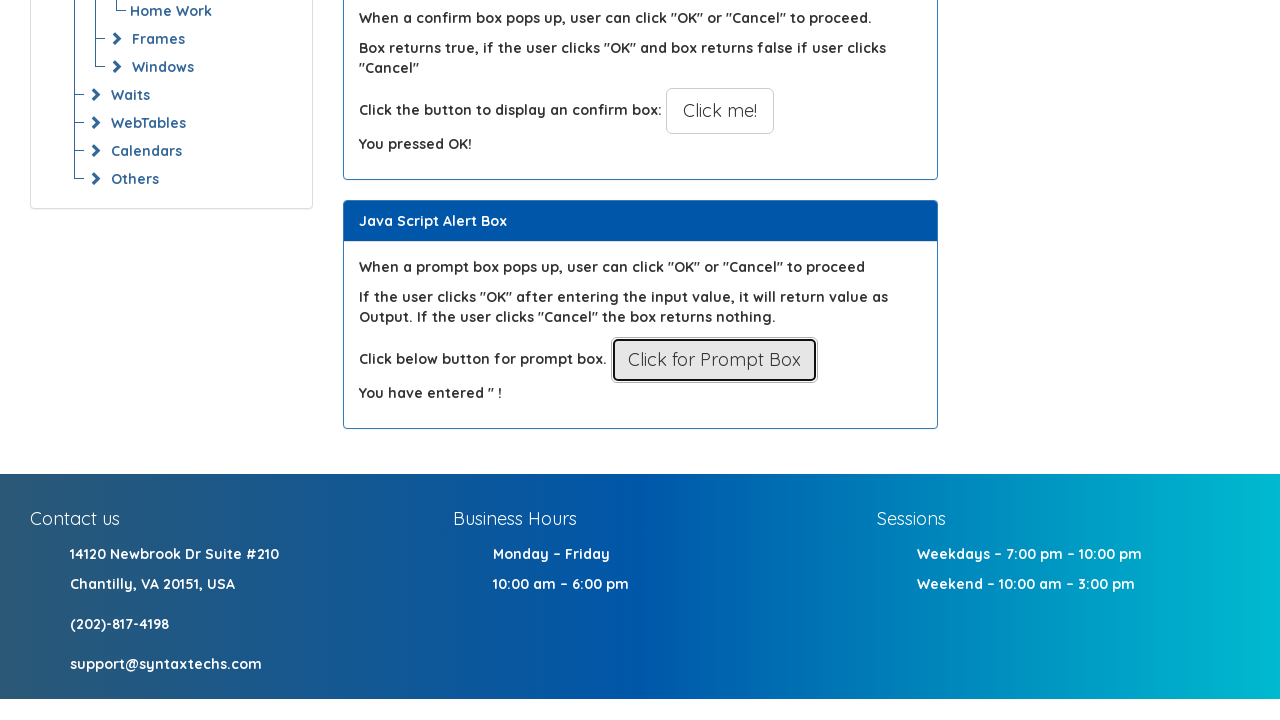